Tests tab navigation by clicking on links that open new tabs, then switches between the tabs to verify each page title

Starting URL: https://antoniotrindade.com.br/treinoautomacao

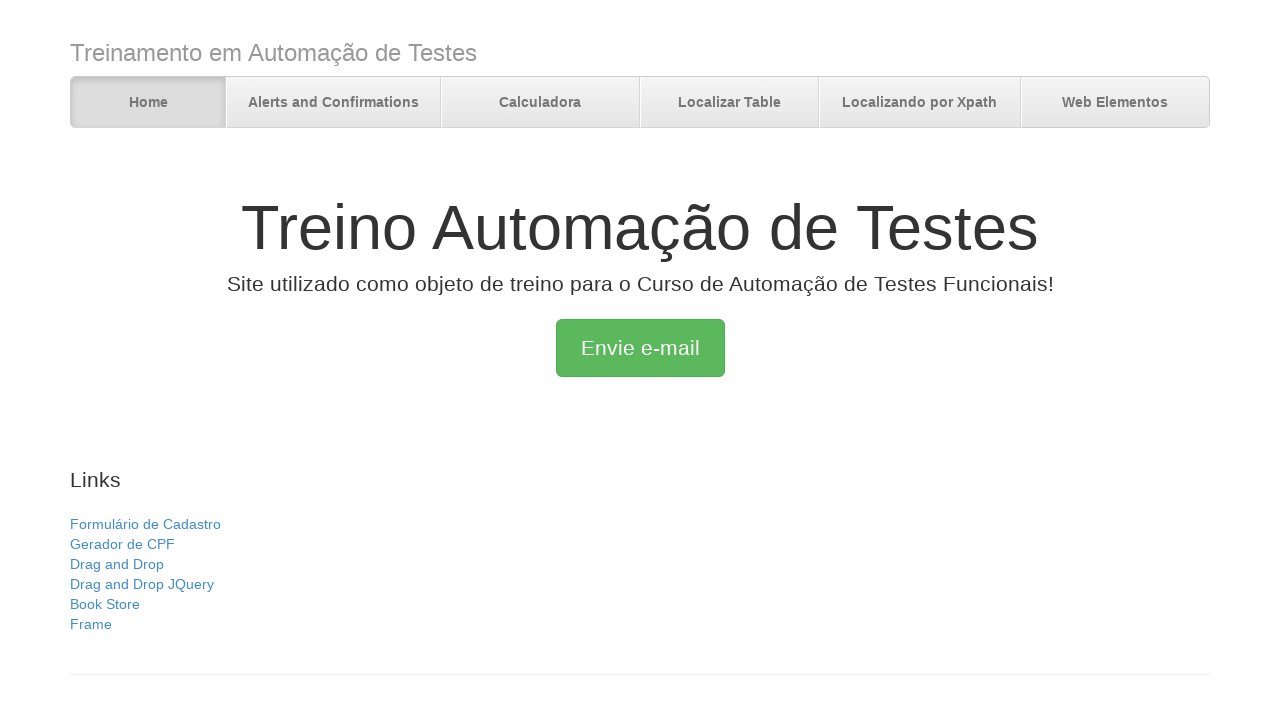

Verified initial page title is 'Treino Automação de Testes'
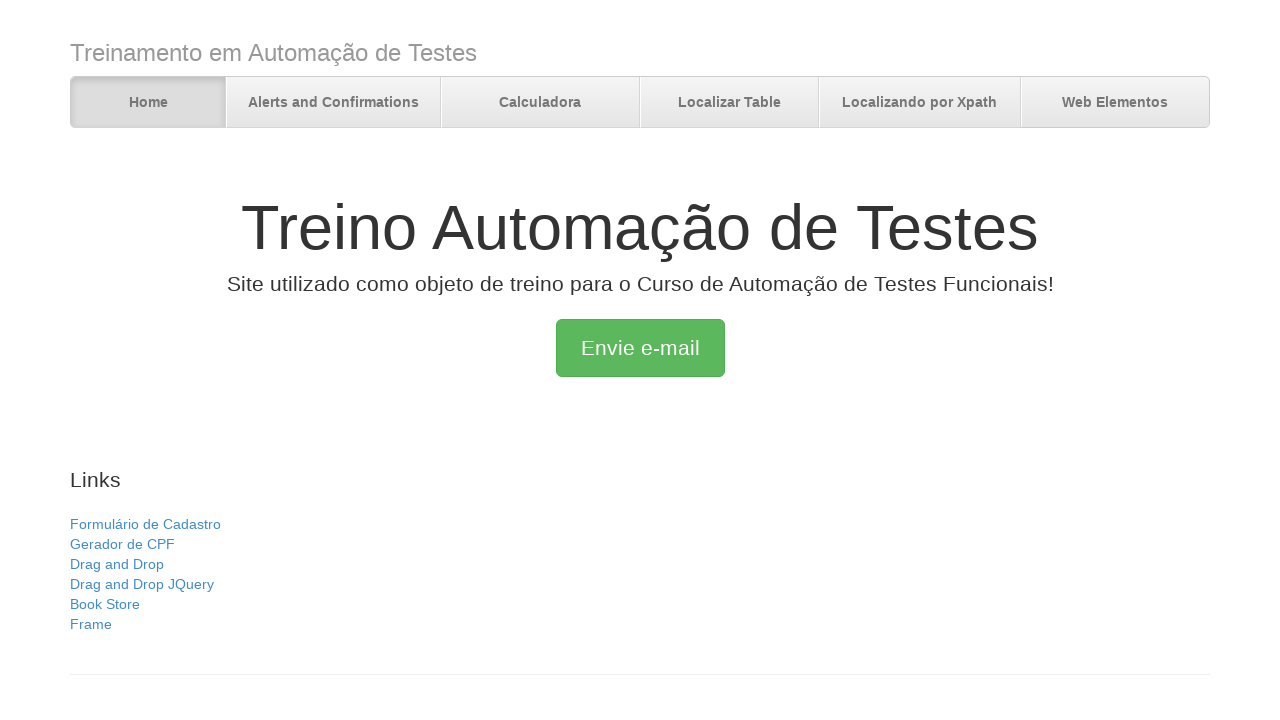

Clicked on 'Gerador de CPF' link to open new tab at (122, 544) on text=Gerador de CPF
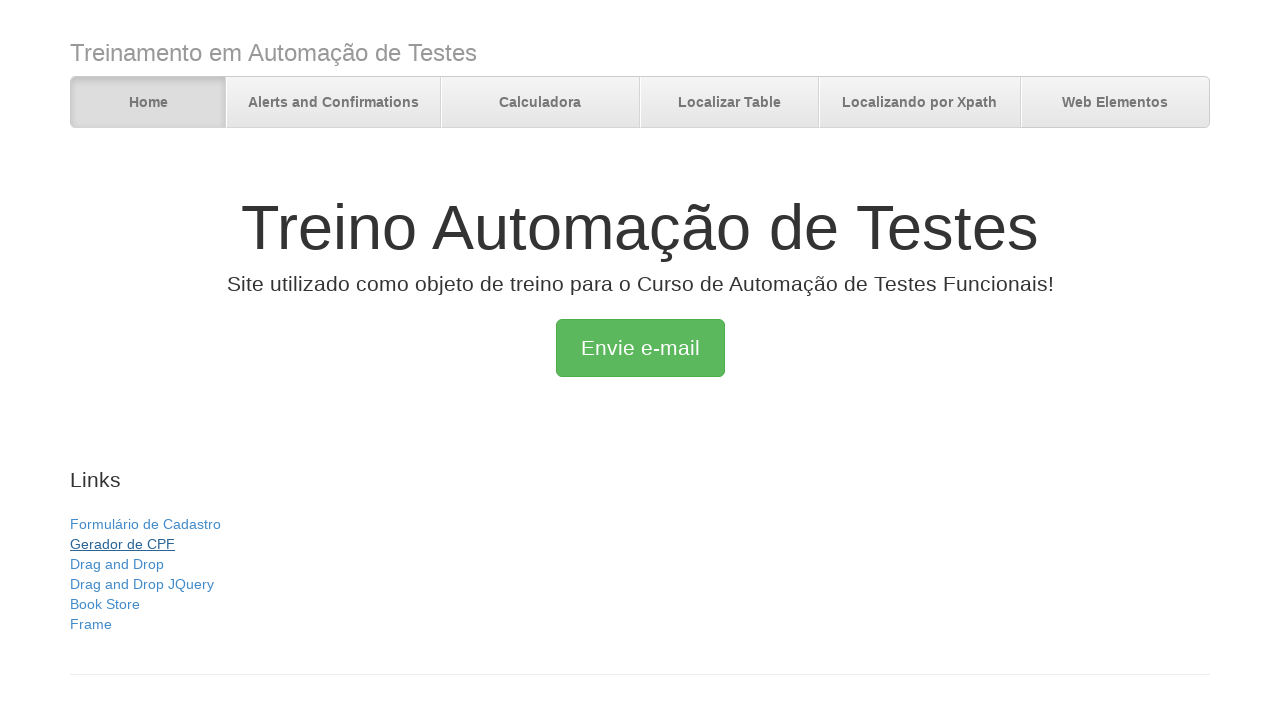

Clicked on 'Drag and Drop' link to open new tab at (117, 564) on text=Drag and Drop
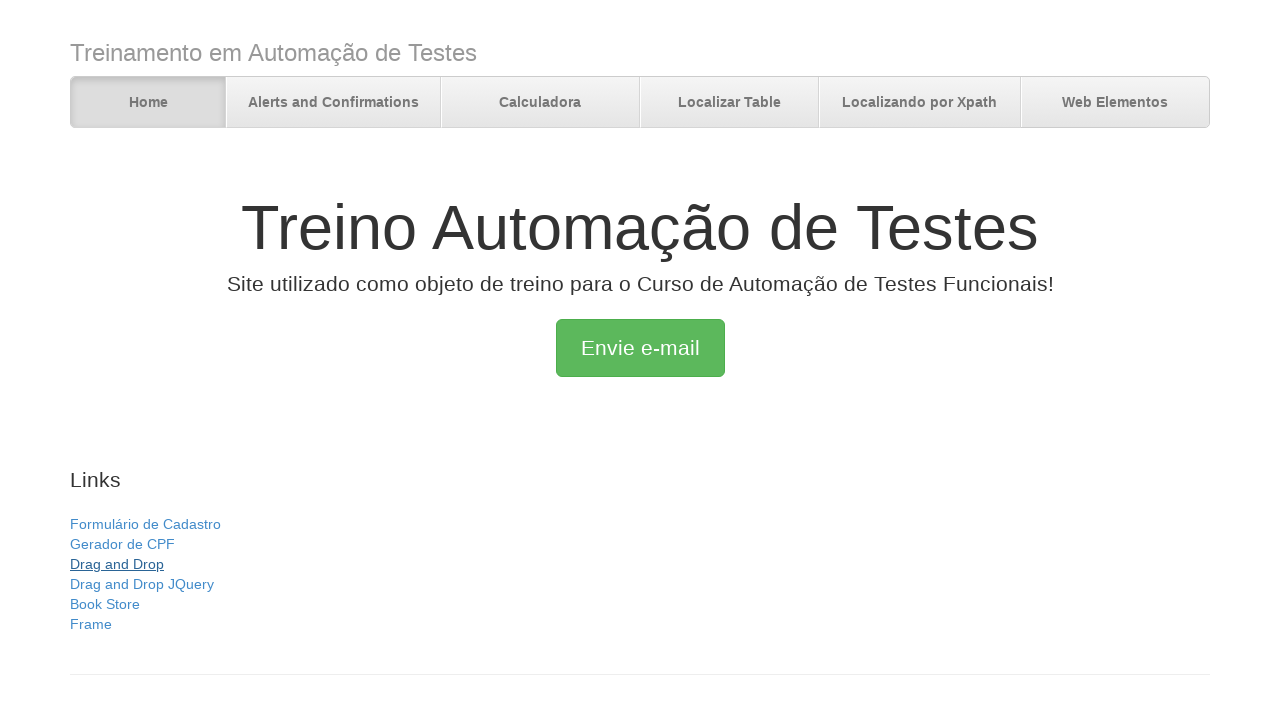

CPF Generator page loaded
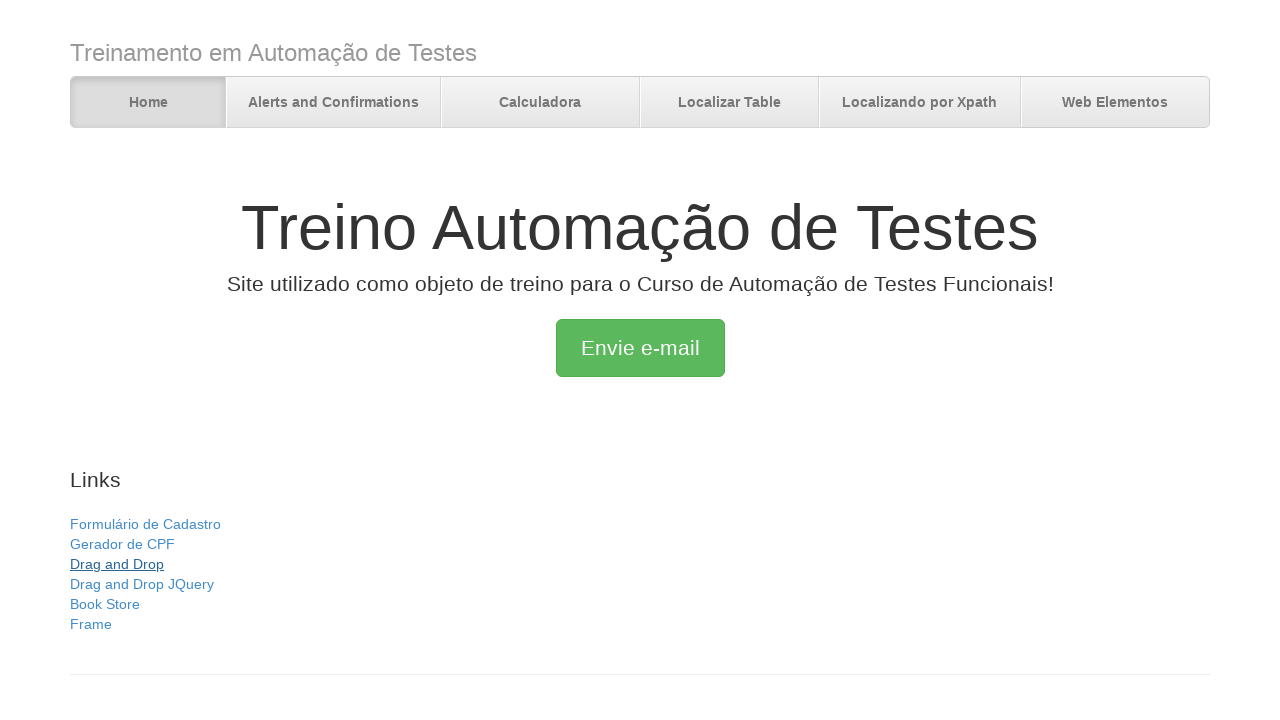

Drag and Drop page loaded
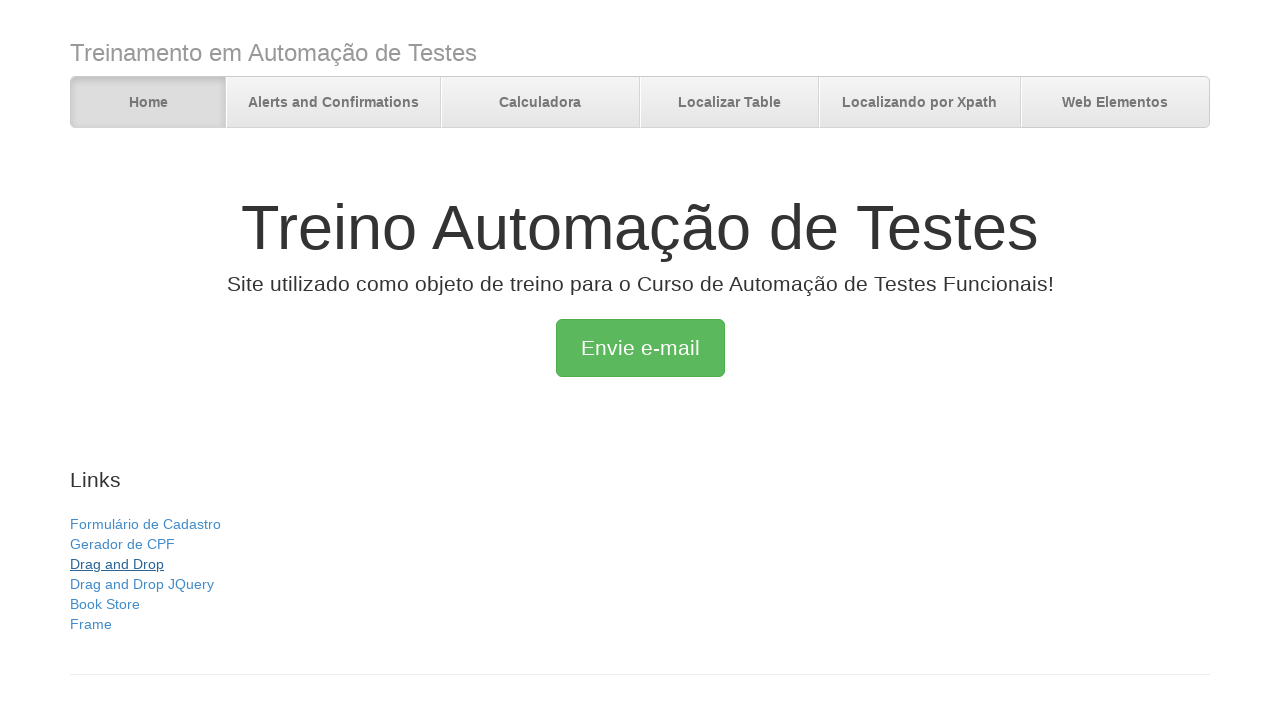

Verified CPF Generator page title is 'Gerador de CPF'
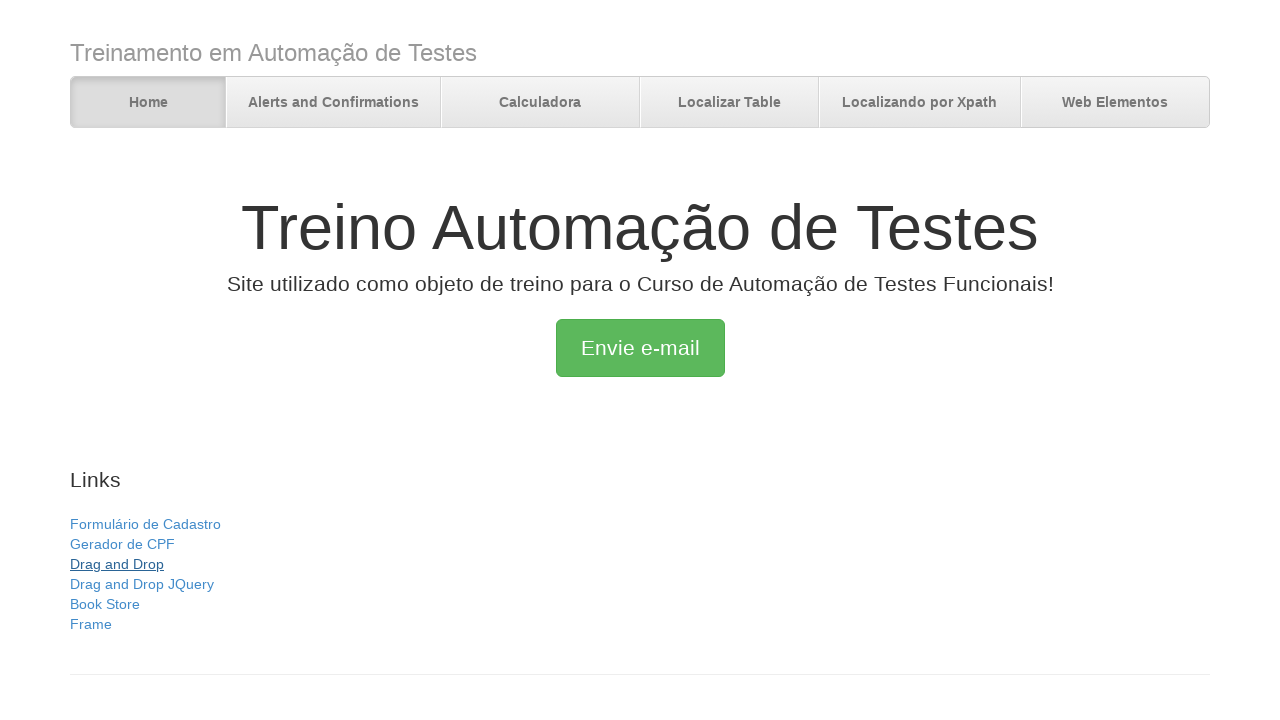

Verified Drag and Drop page title is 'Mootools Drag and Drop Example'
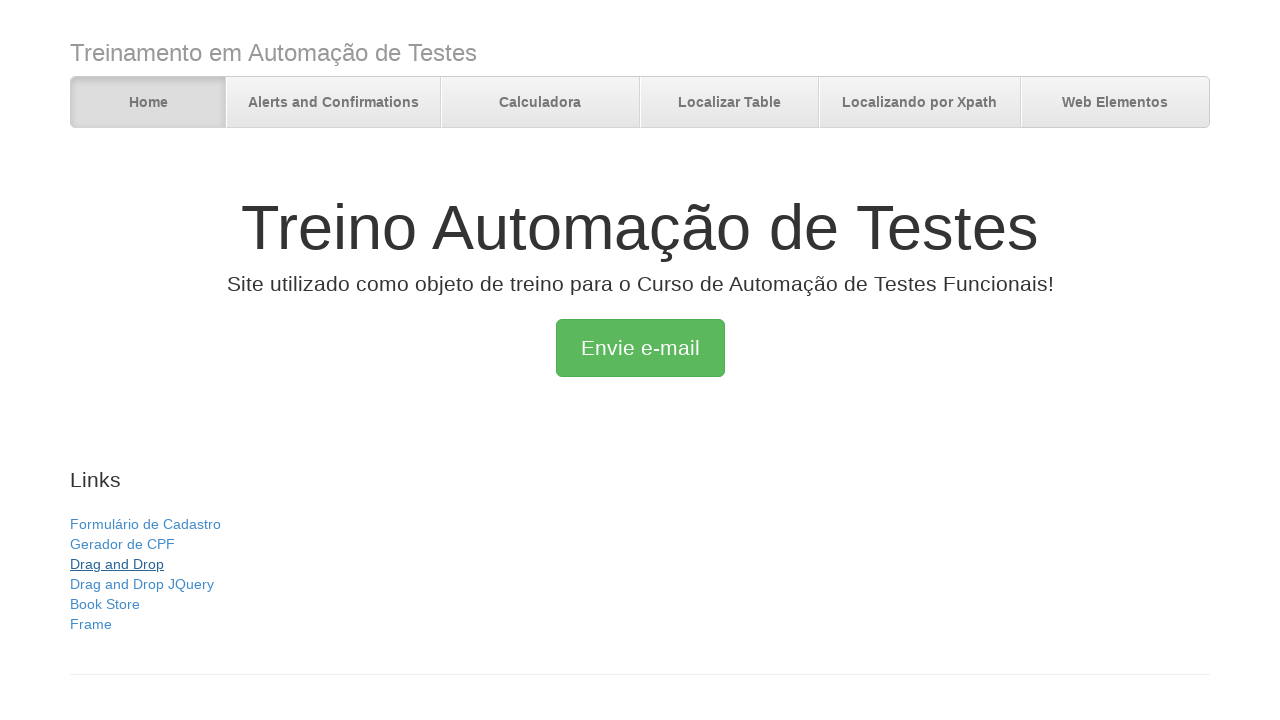

Verified original page title is still 'Treino Automação de Testes'
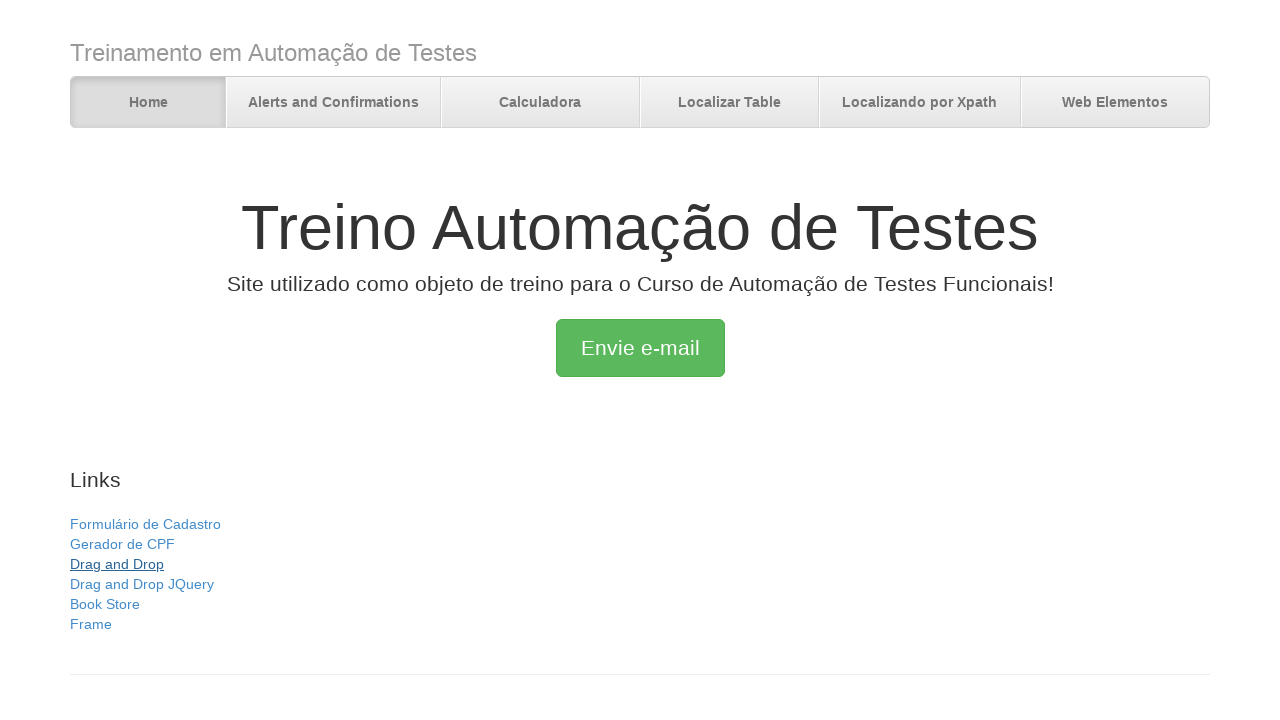

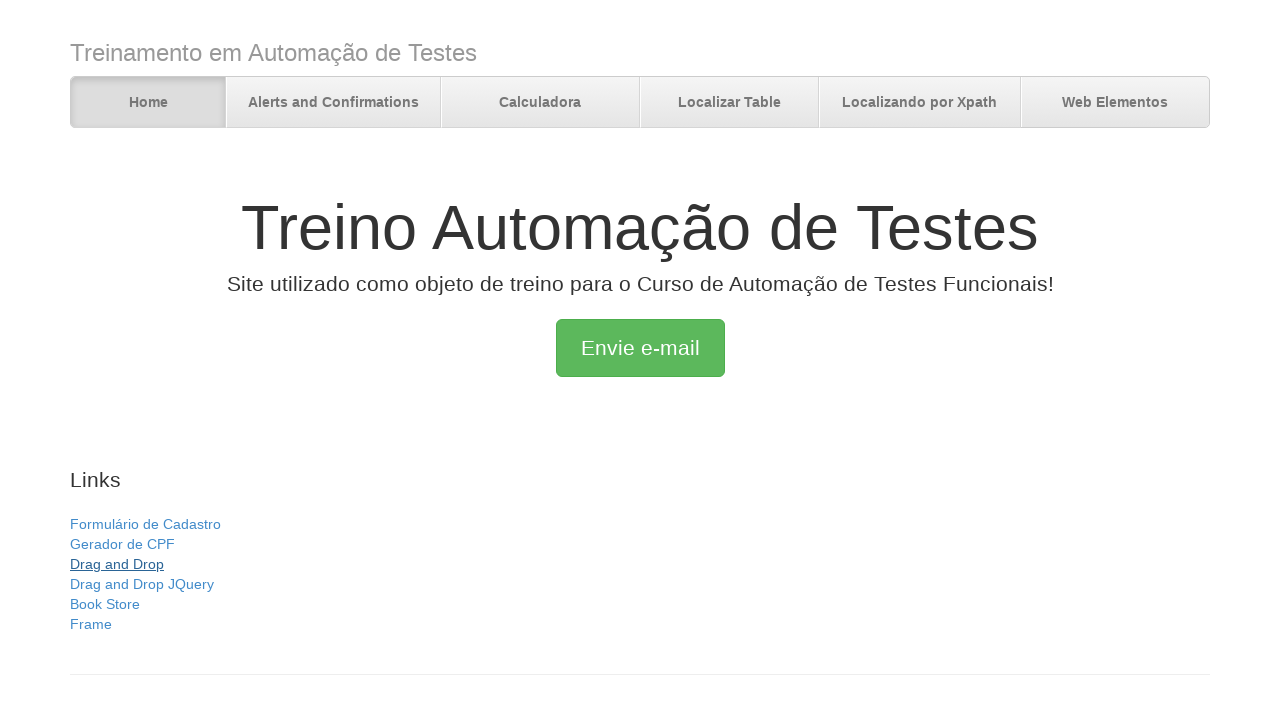